Tests cookie functionality by adding a cookie and verifying page behavior changes after refresh

Starting URL: https://the-internet.herokuapp.com/abtest

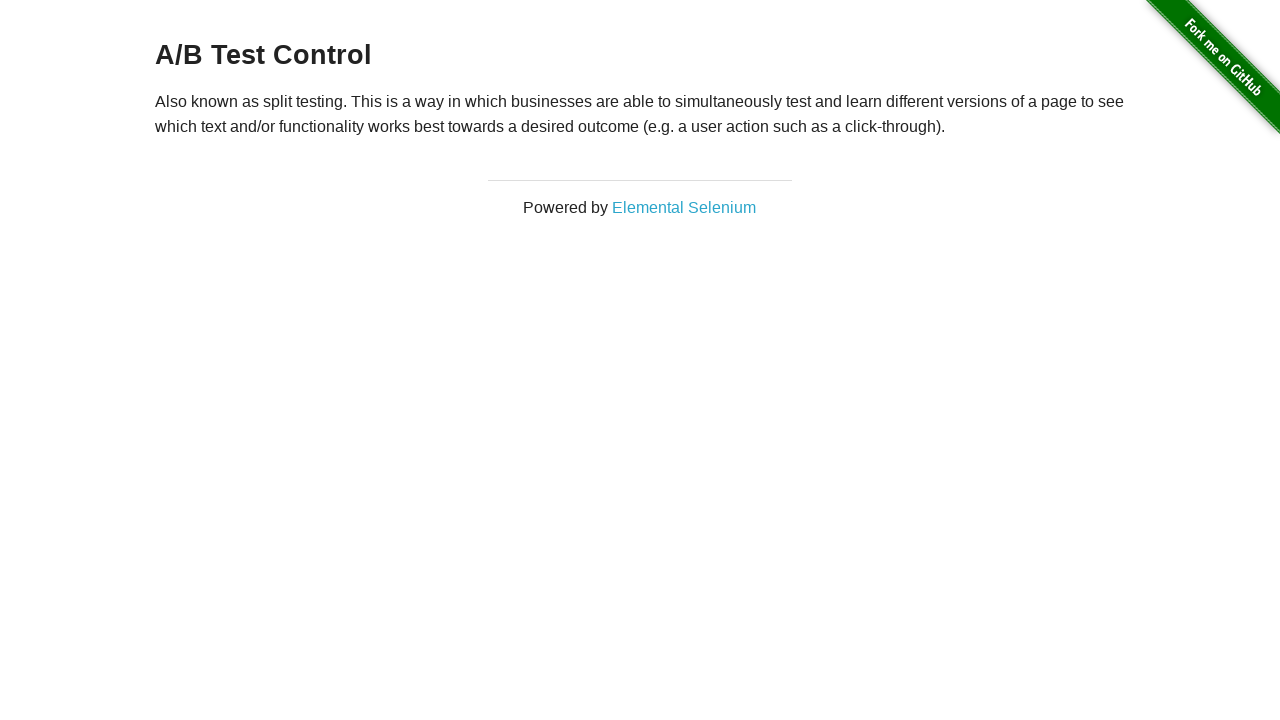

Added optimizelyOptOut cookie to context
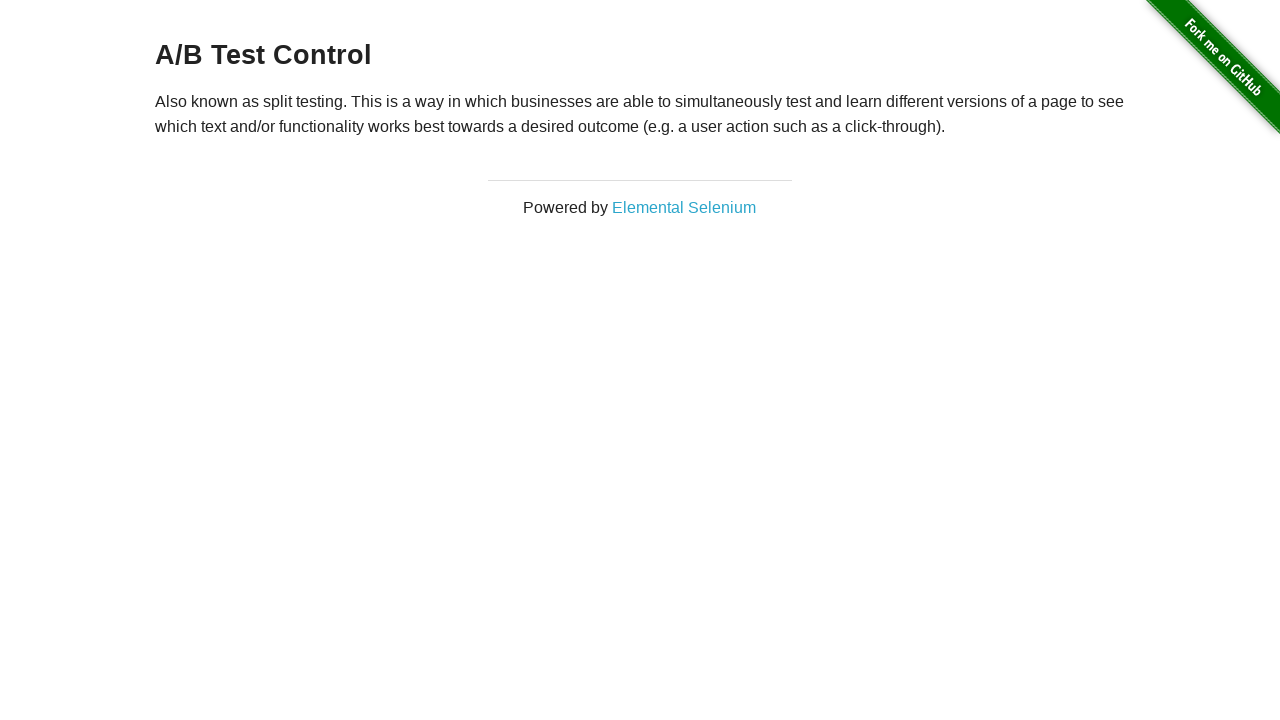

Retrieved initial h3 text content before page refresh
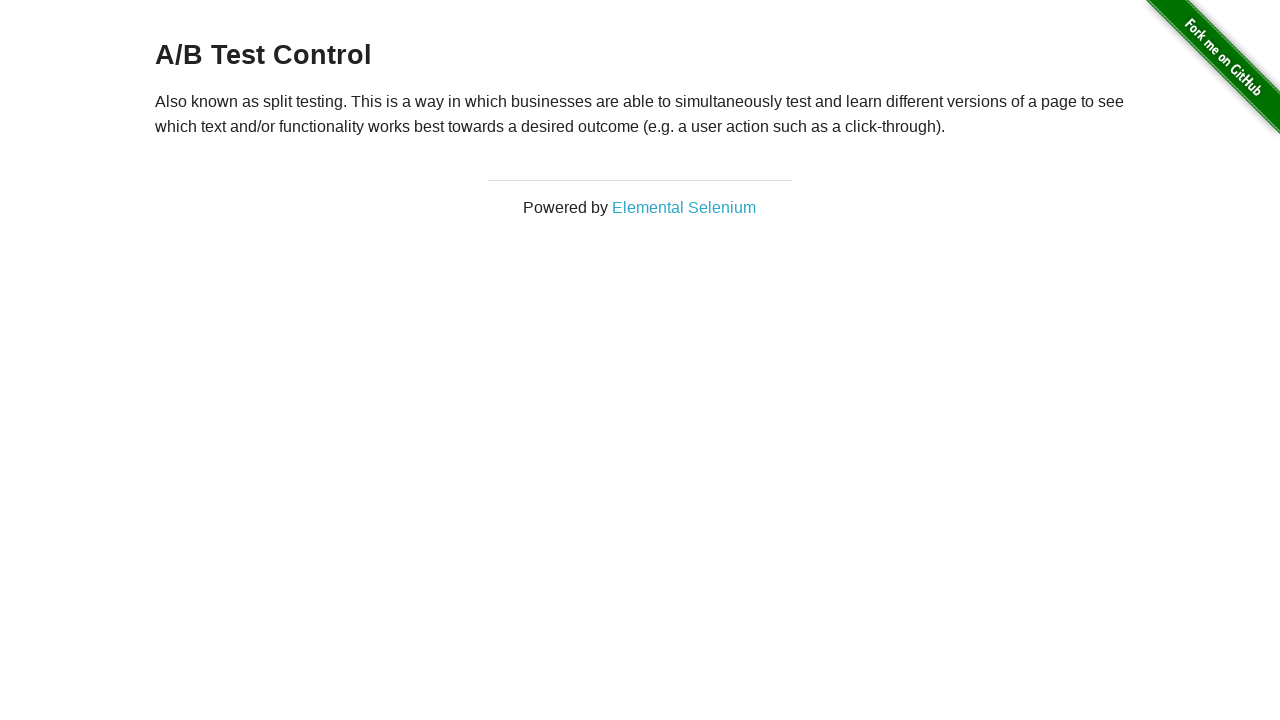

Refreshed the page to apply cookie changes
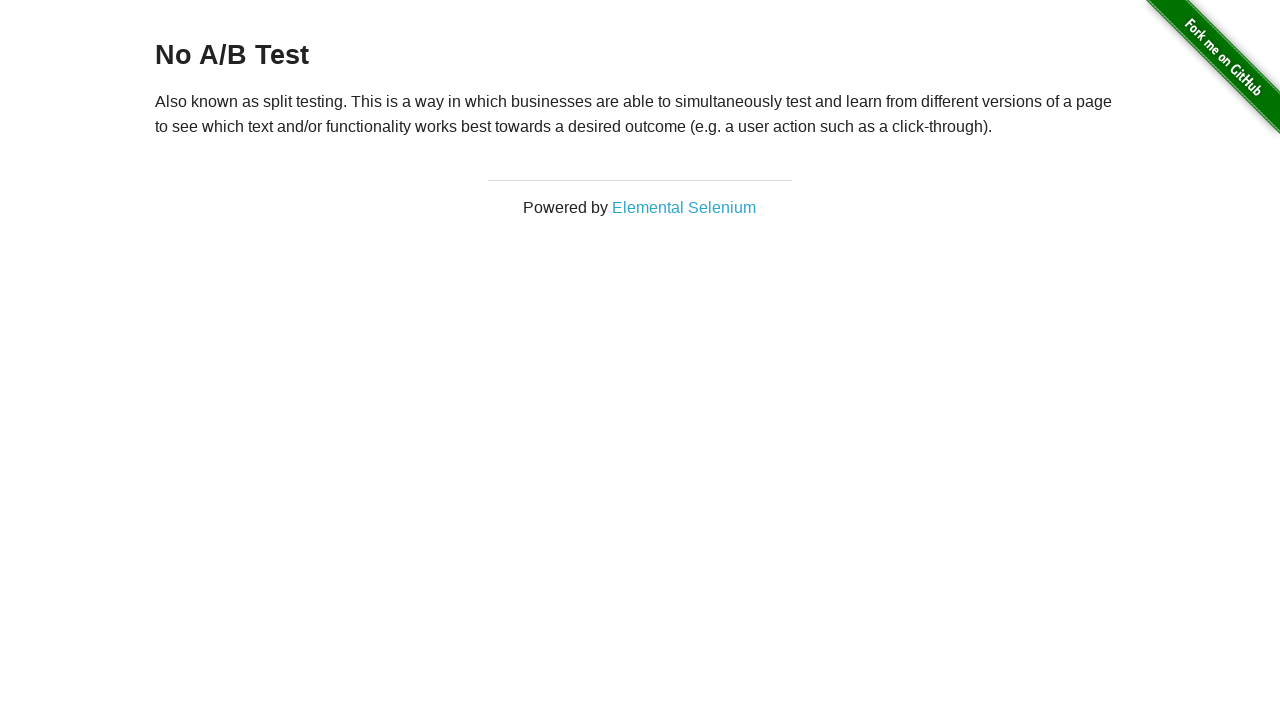

Retrieved h3 text content after page refresh to verify cookie behavior
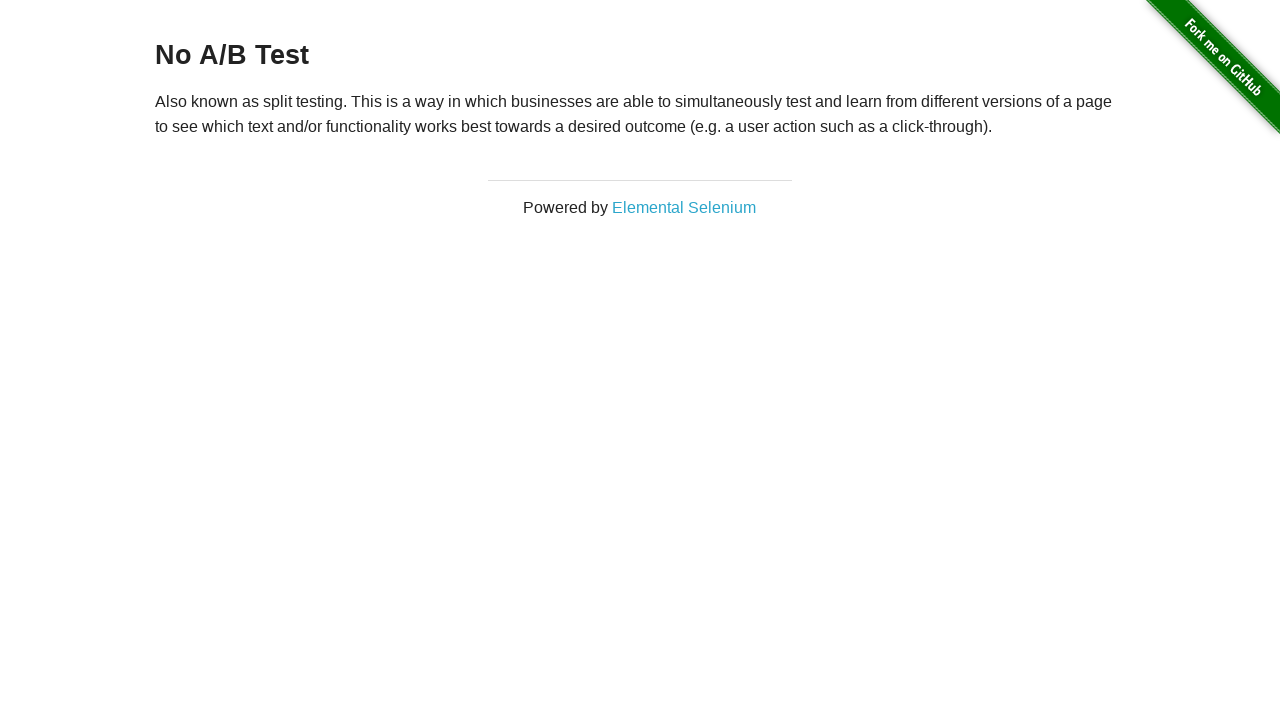

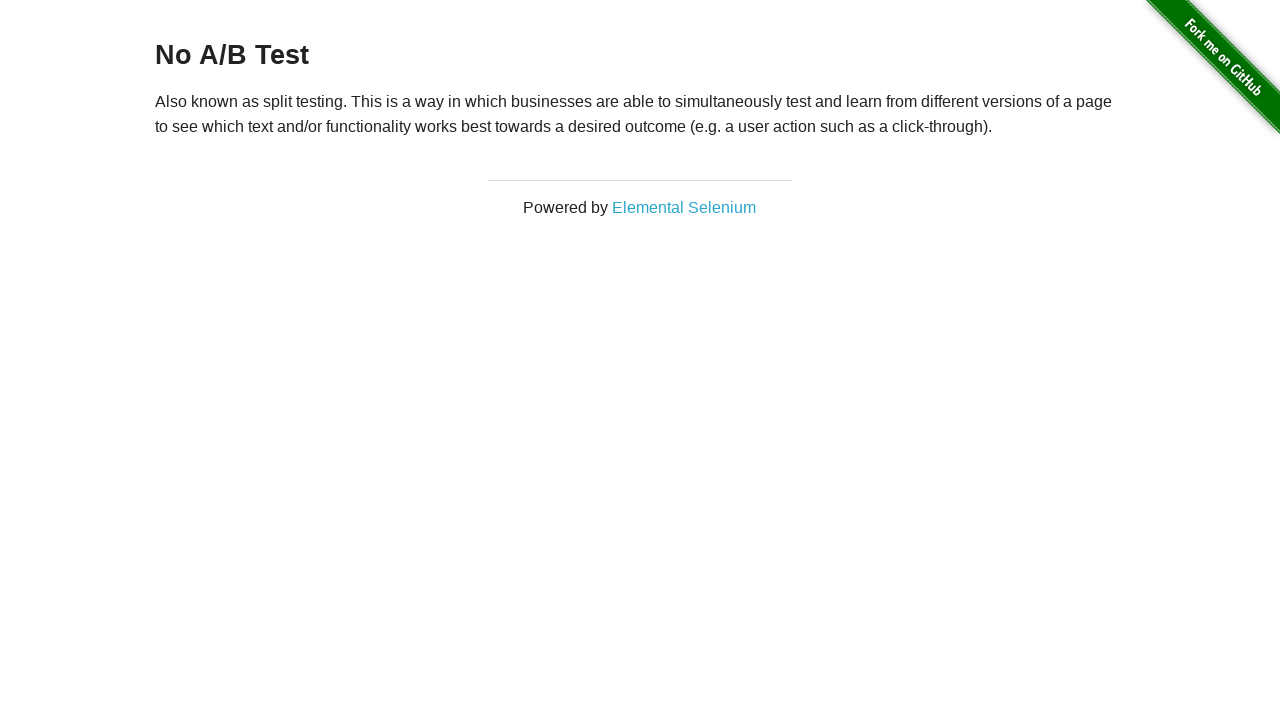